Navigates to a Playwright training site, clicks on a puzzle drag-and-drop game lesson, drags puzzle pieces 1-4 to their corresponding target positions, and verifies the congratulations alert message appears.

Starting URL: https://material.playwrightvn.com/

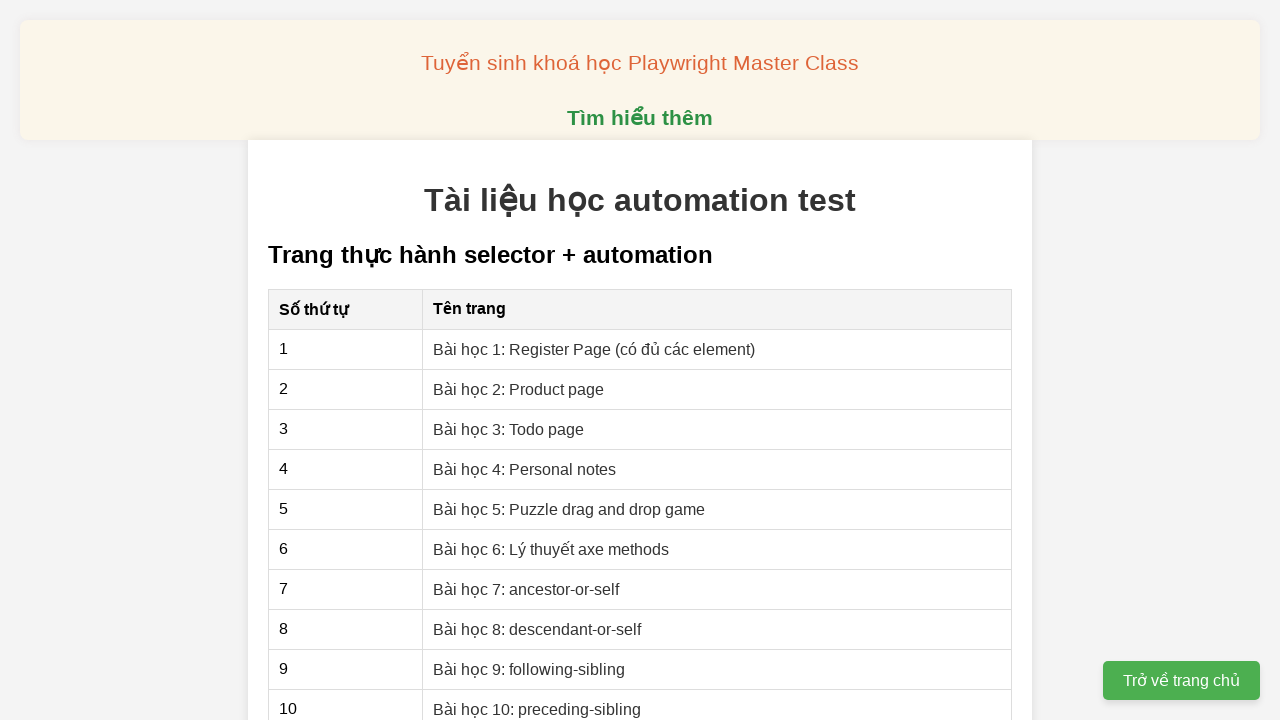

Clicked on puzzle drag and drop game lesson link at (569, 509) on xpath=//a[normalize-space(text())='Bài học 5: Puzzle drag and drop game']
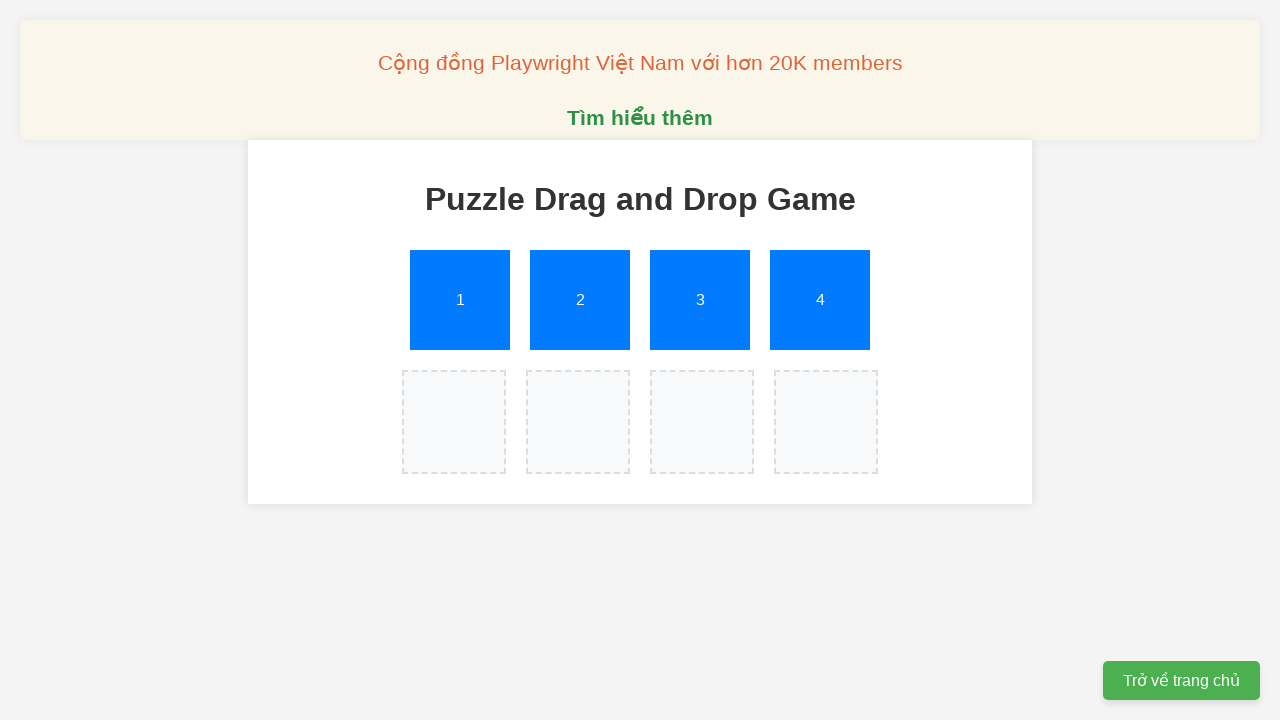

Puzzle container loaded
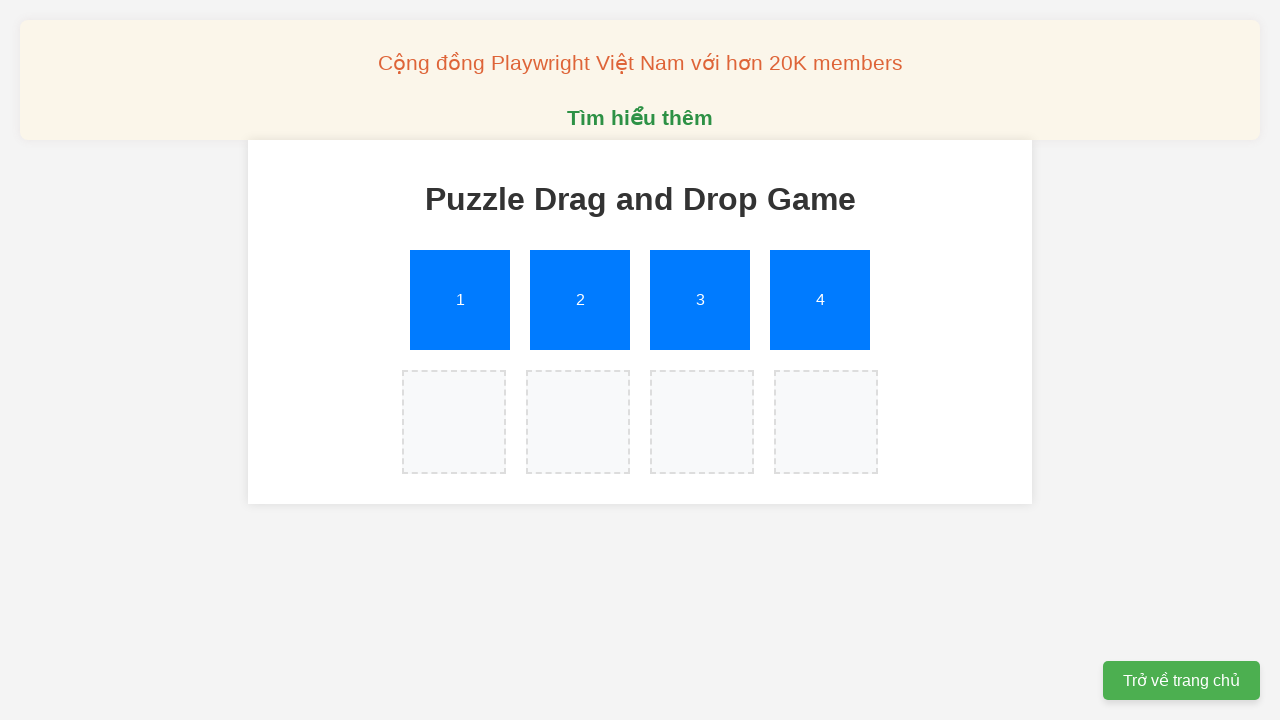

Counted 4 puzzle pieces
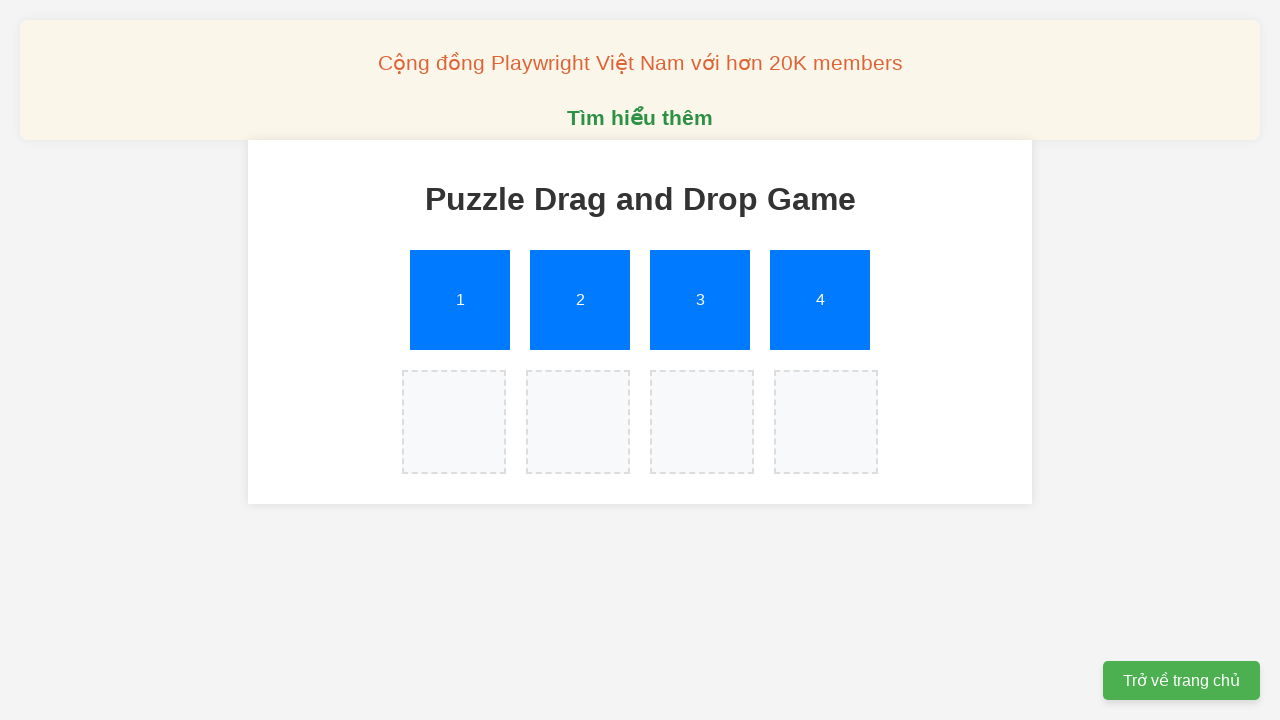

Set up dialog handler for congratulations alert
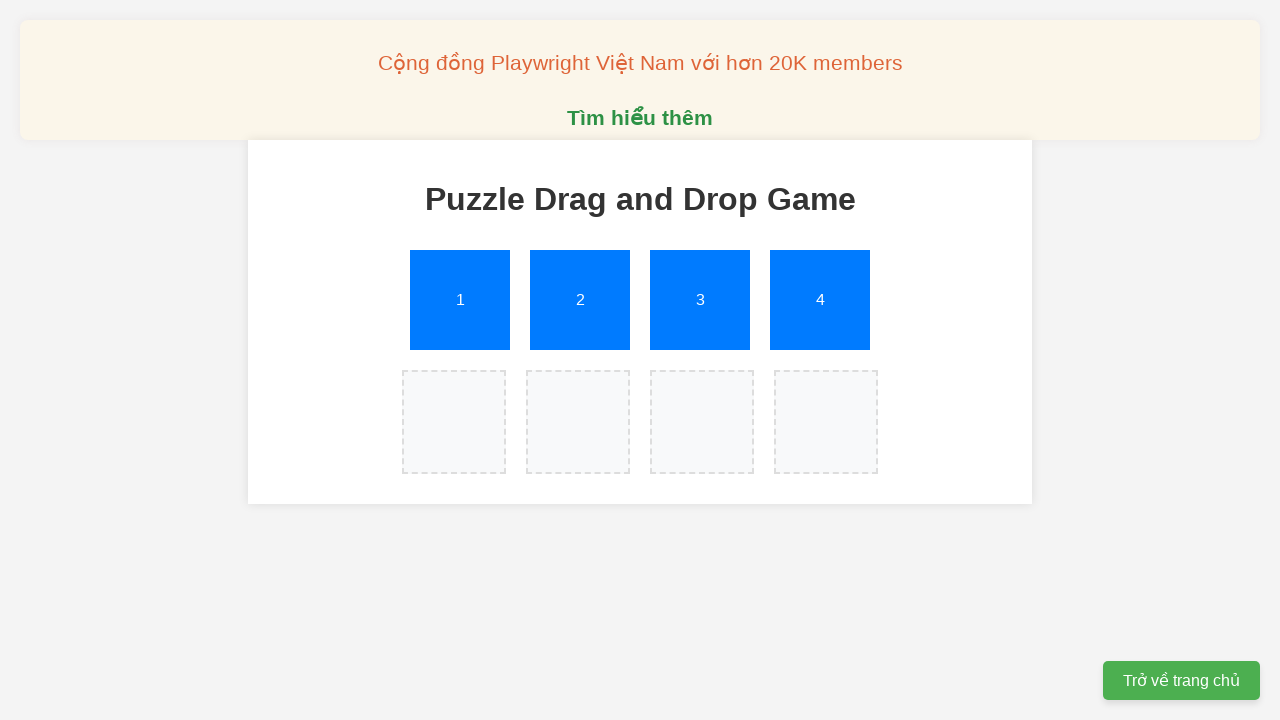

Dragged puzzle piece 1 to target position 1 at (454, 422)
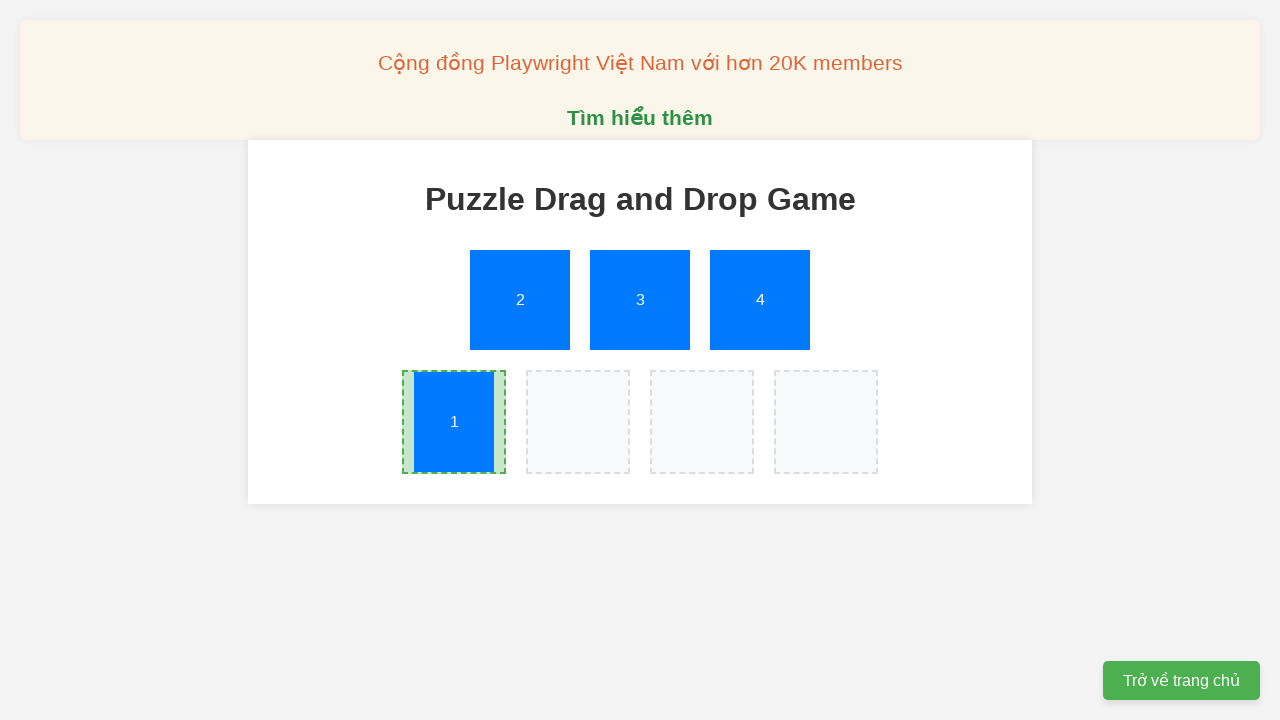

Dragged puzzle piece 2 to target position 2 at (578, 422)
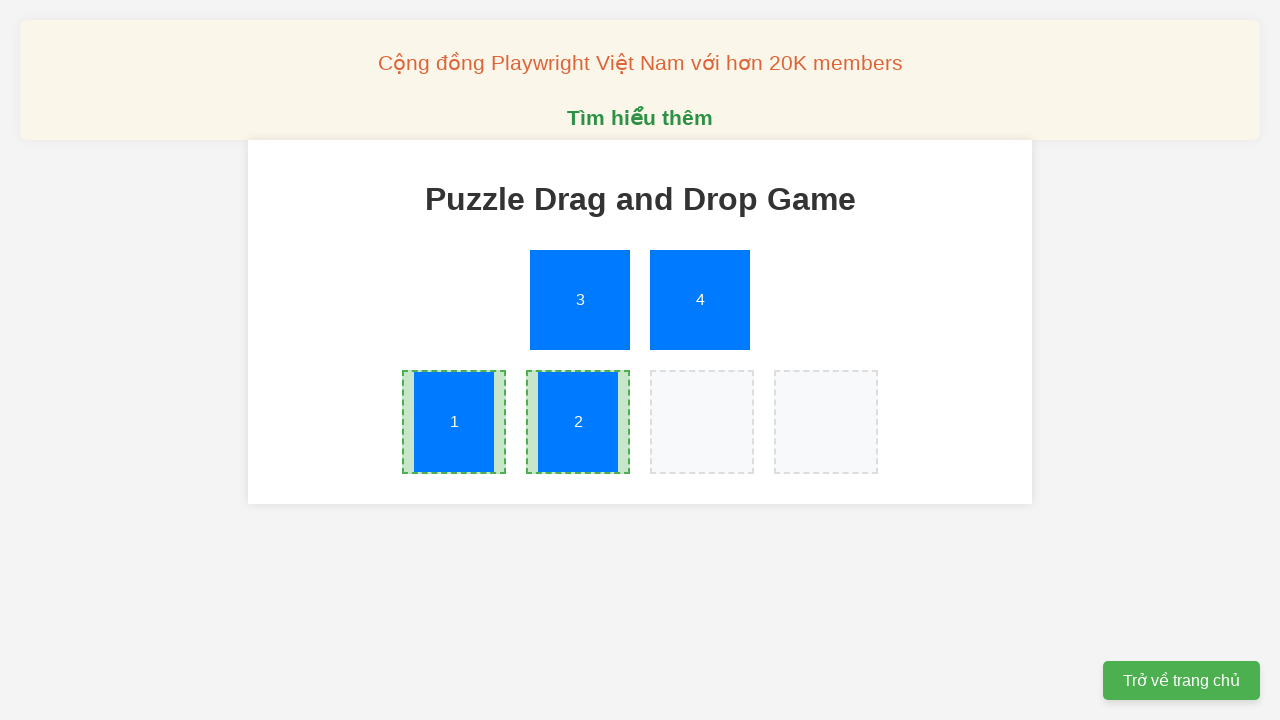

Dragged puzzle piece 3 to target position 3 at (702, 422)
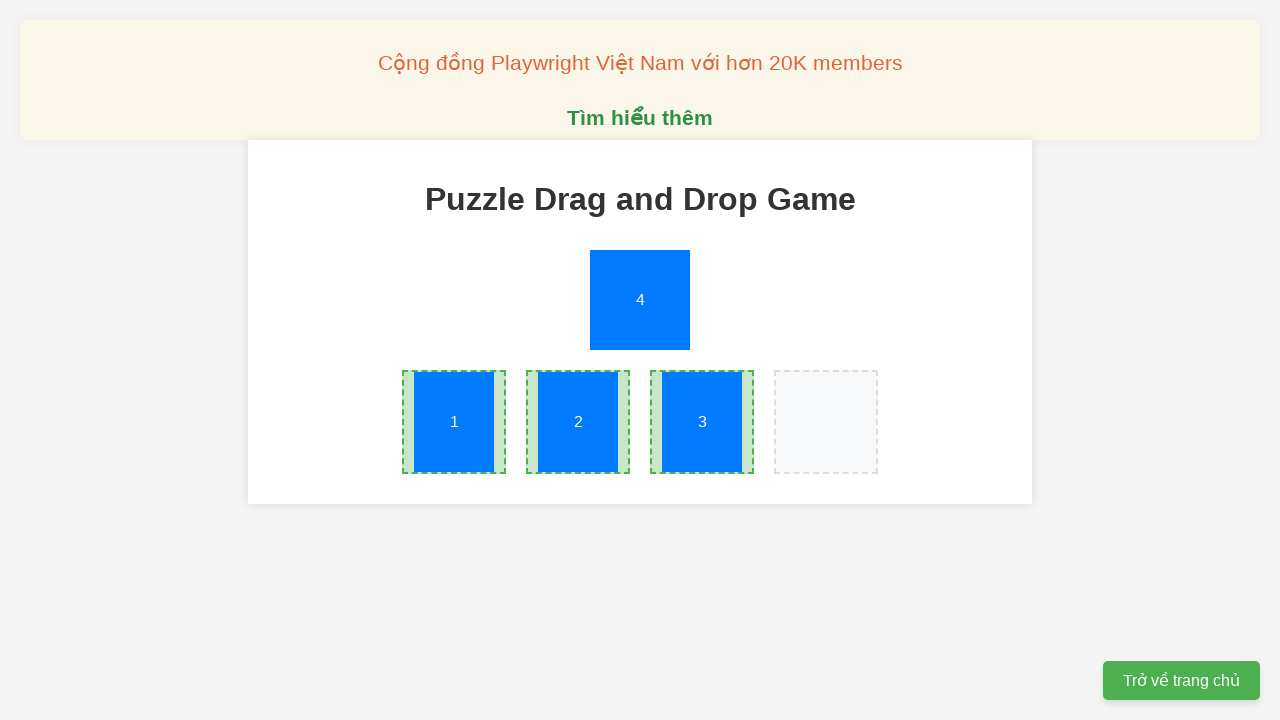

Dragged puzzle piece 4 to target position 4 at (826, 422)
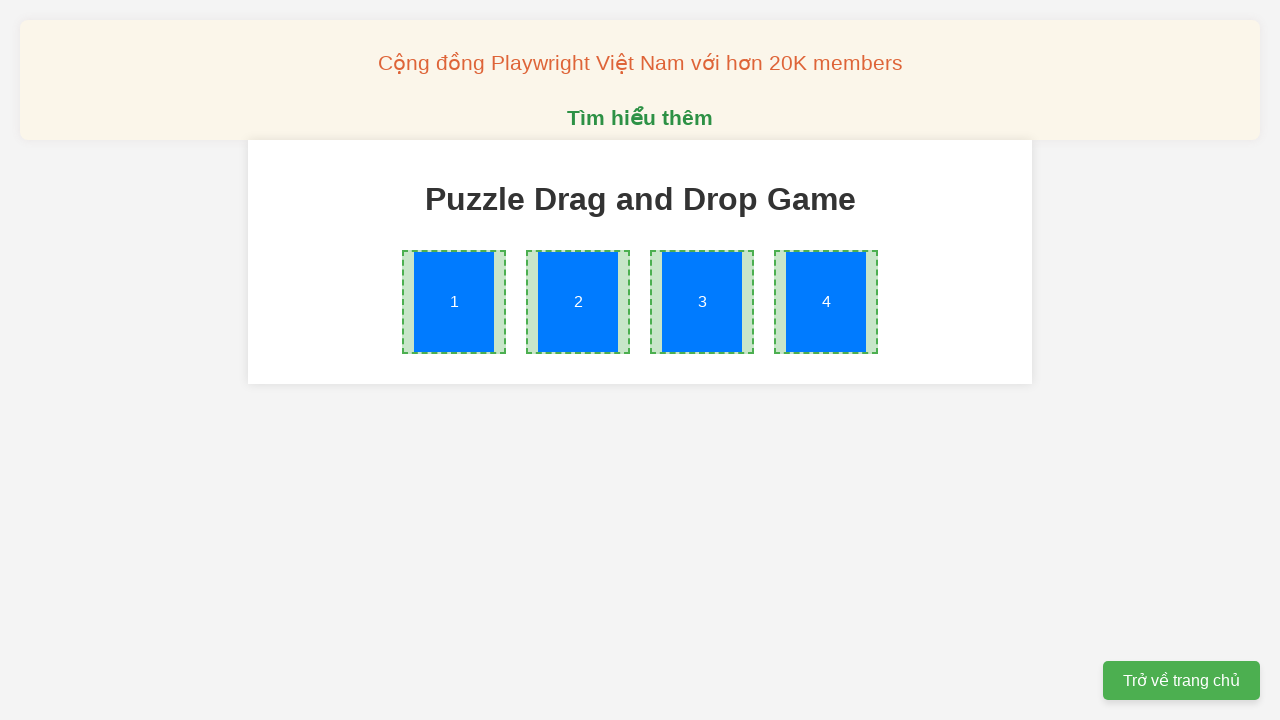

Waited for dialog to be processed
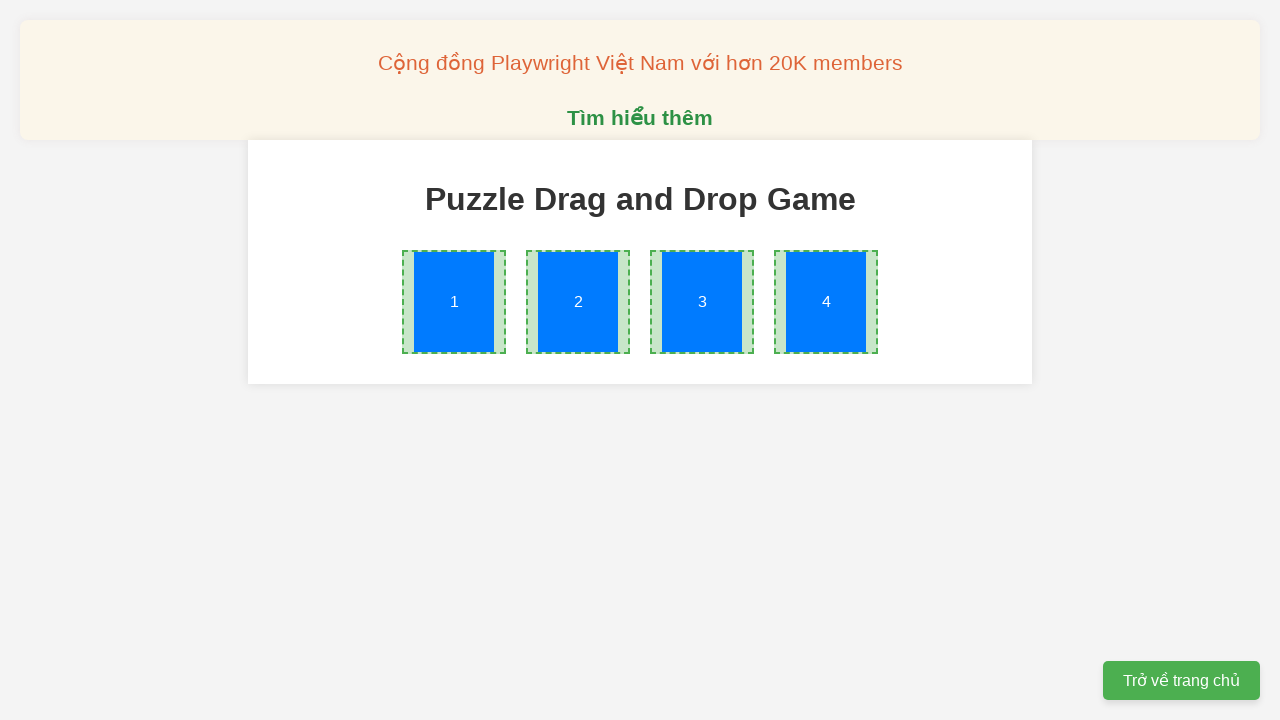

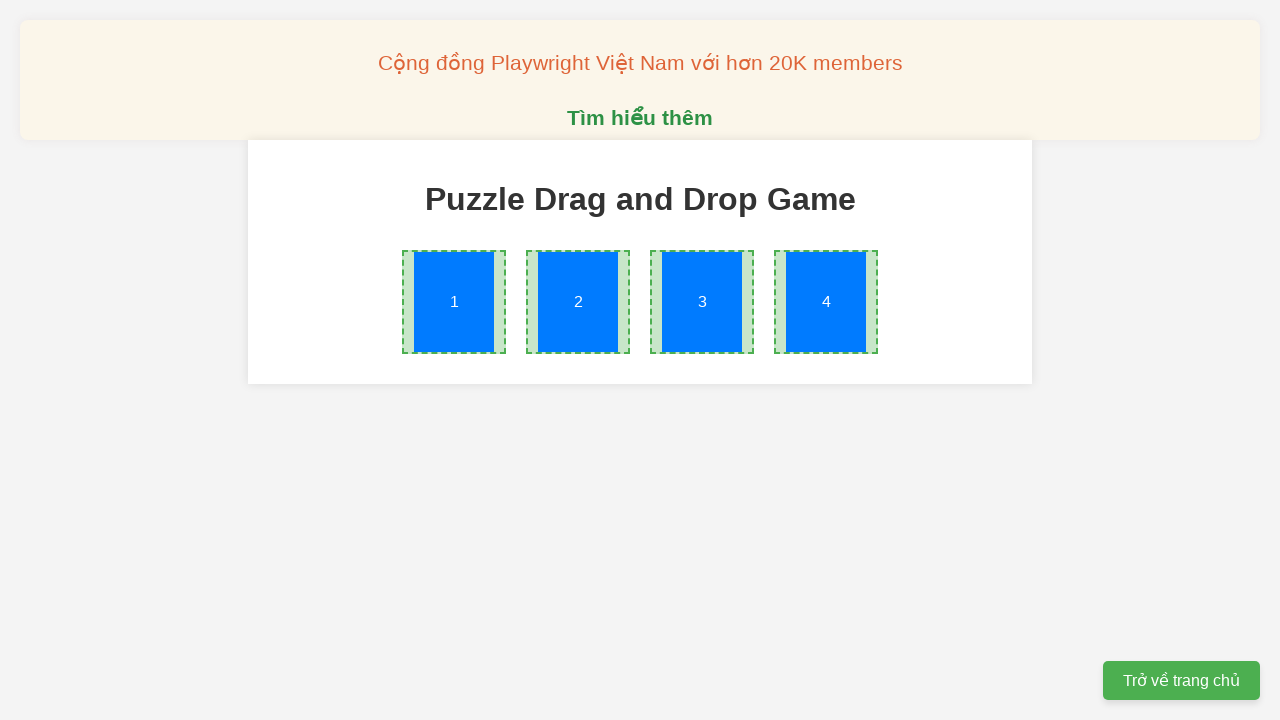